Navigates to the Selenium website and scrolls to the News section element

Starting URL: https://www.selenium.dev/

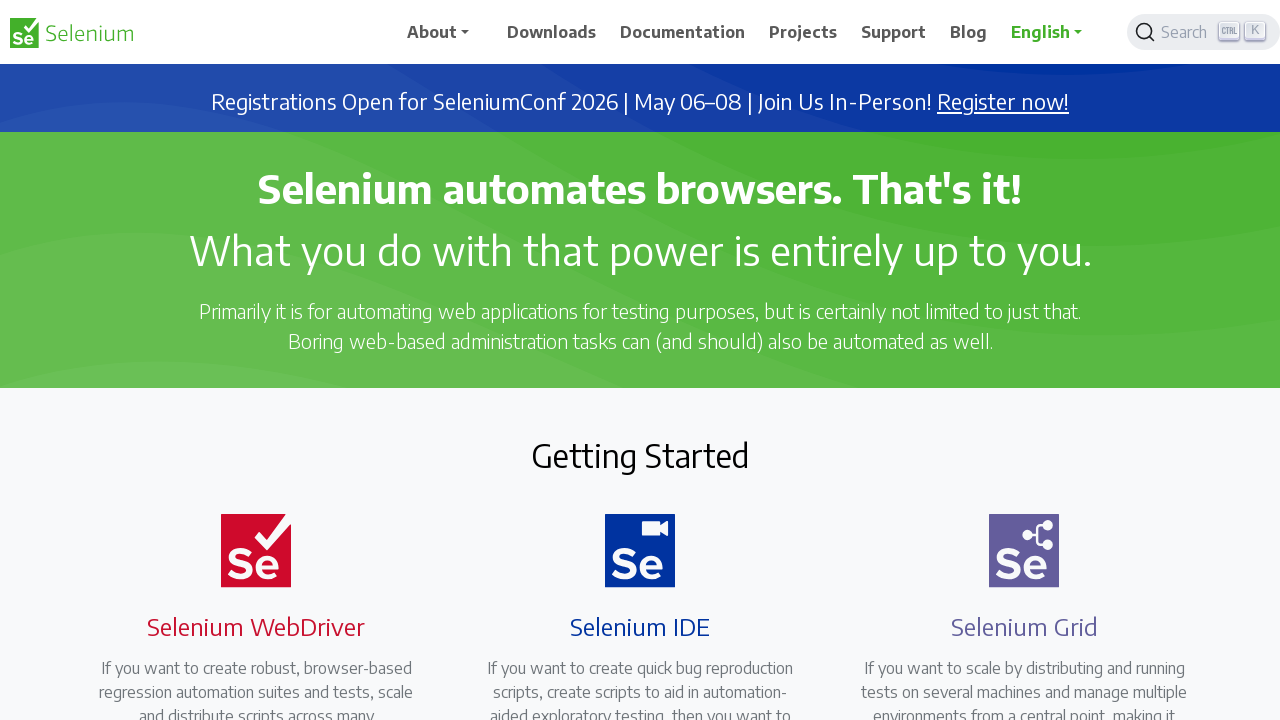

Located News section heading element
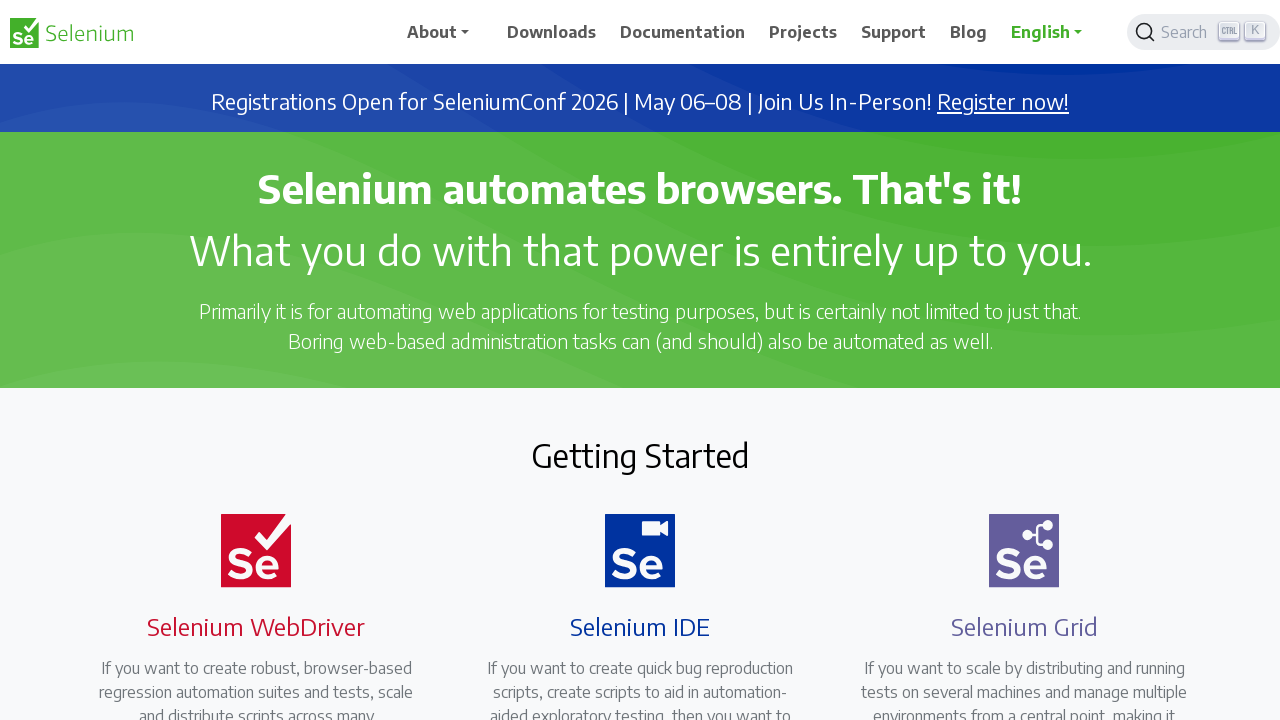

Scrolled to News section element
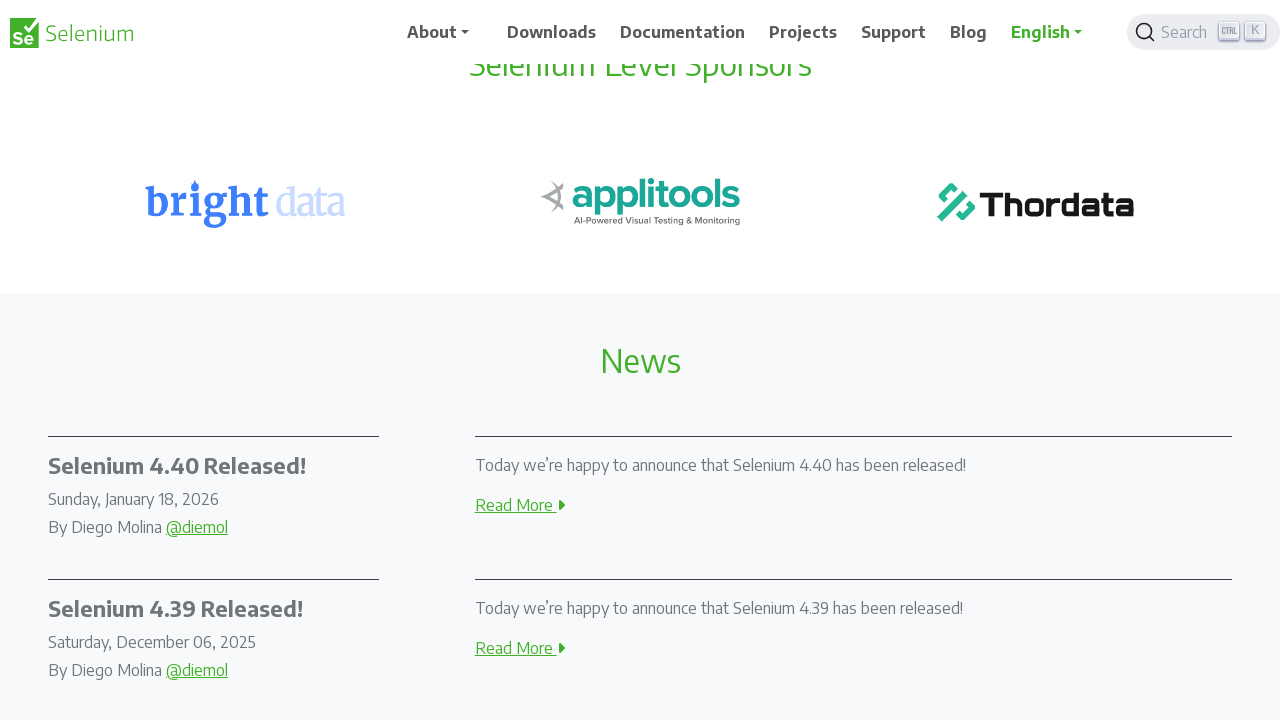

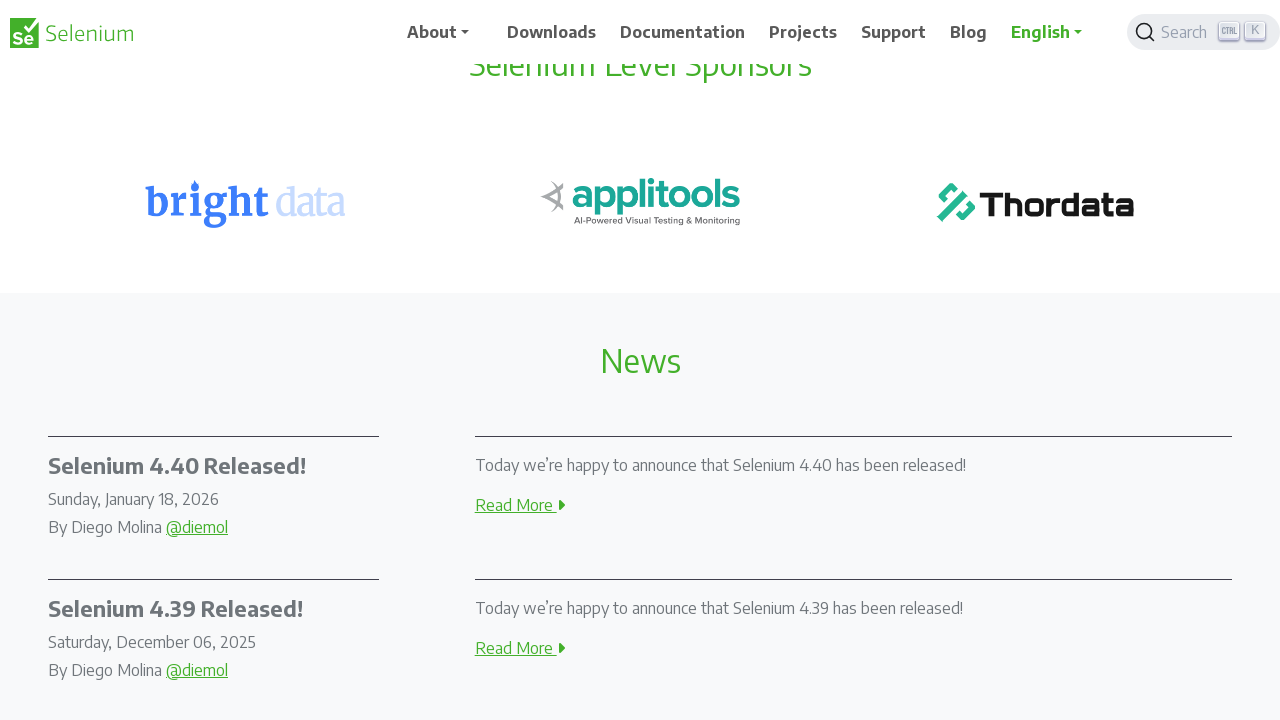